Tests that hovering over a menu item opens its submenu by checking that the submenu items become visible after hover.

Starting URL: https://osstep.github.io/action_hover

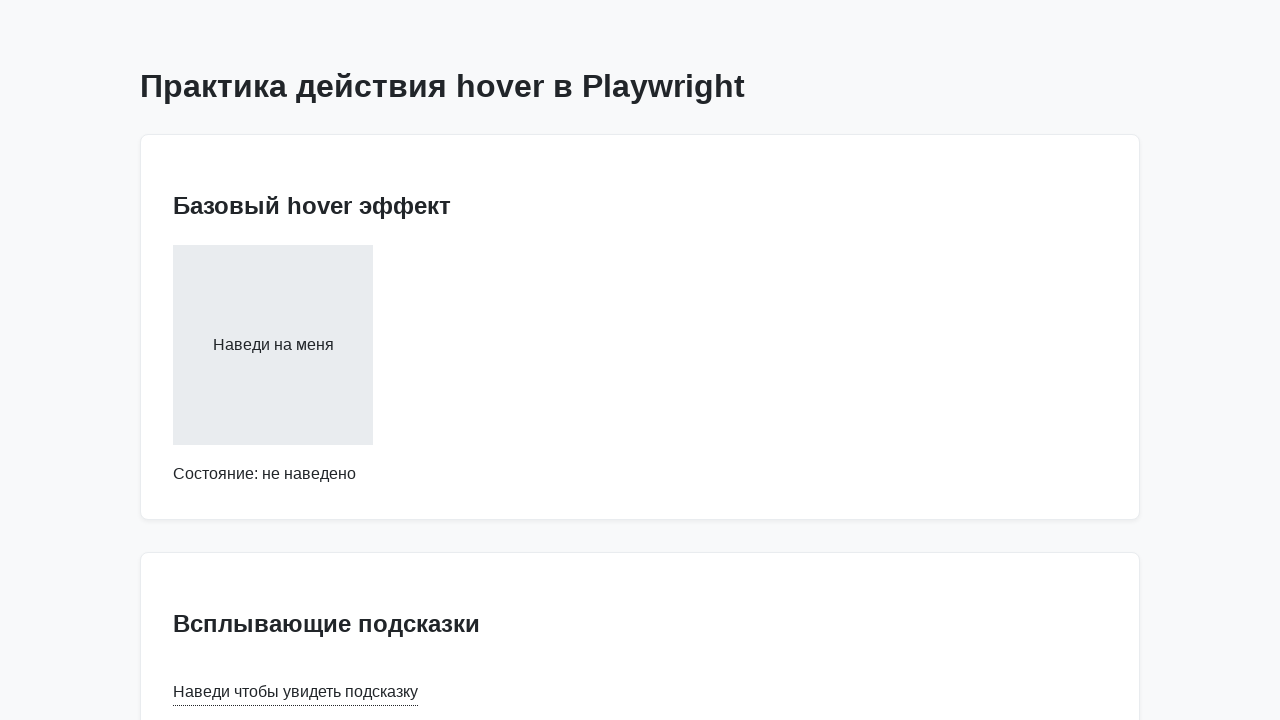

Located menu item 'Меню 1 Подменю 1.1 Подменю'
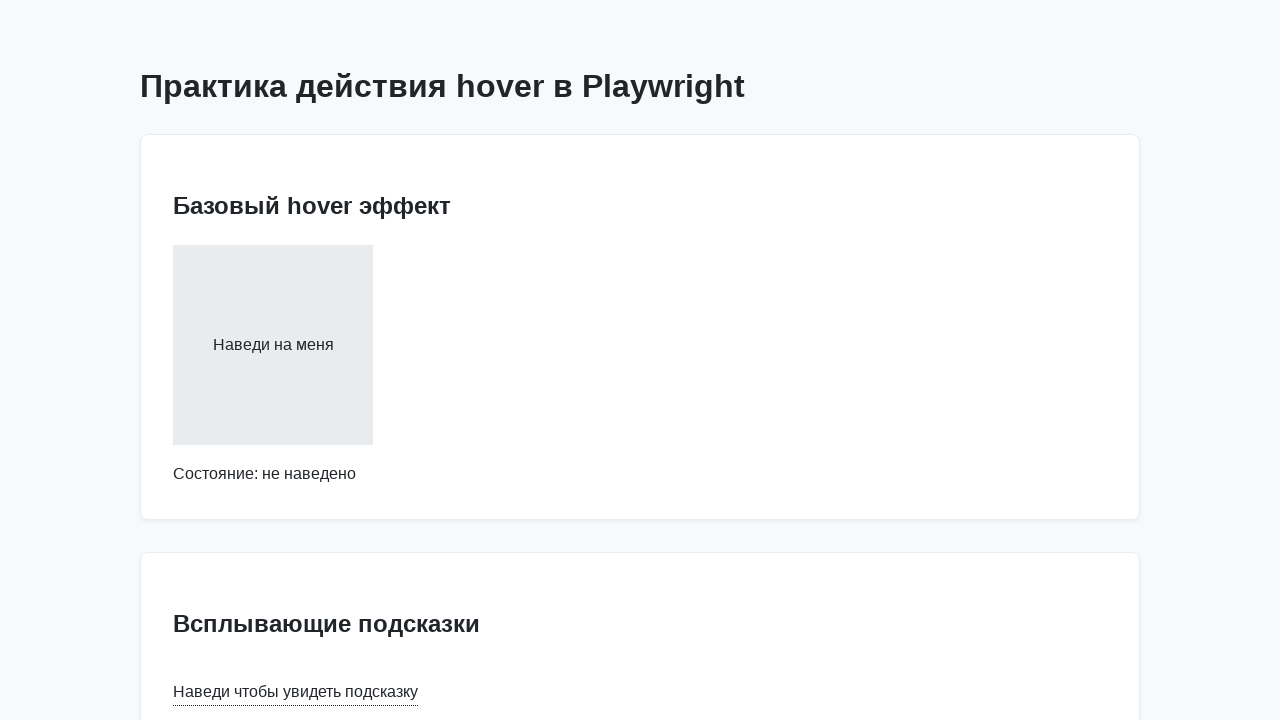

Located submenu item 'Подменю 1.1'
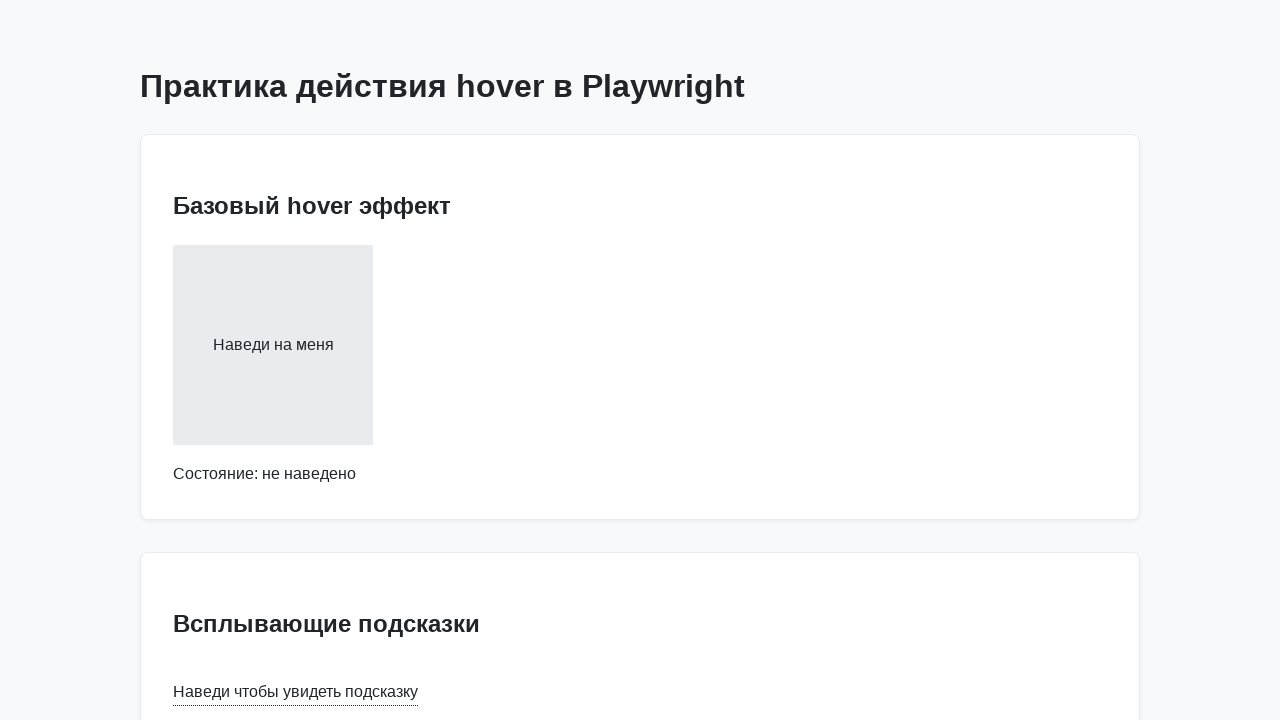

Hovered over menu item to open submenu at (640, 361) on internal:text="\u041c\u0435\u043d\u044e 1 \u041f\u043e\u0434\u043c\u0435\u043d\u
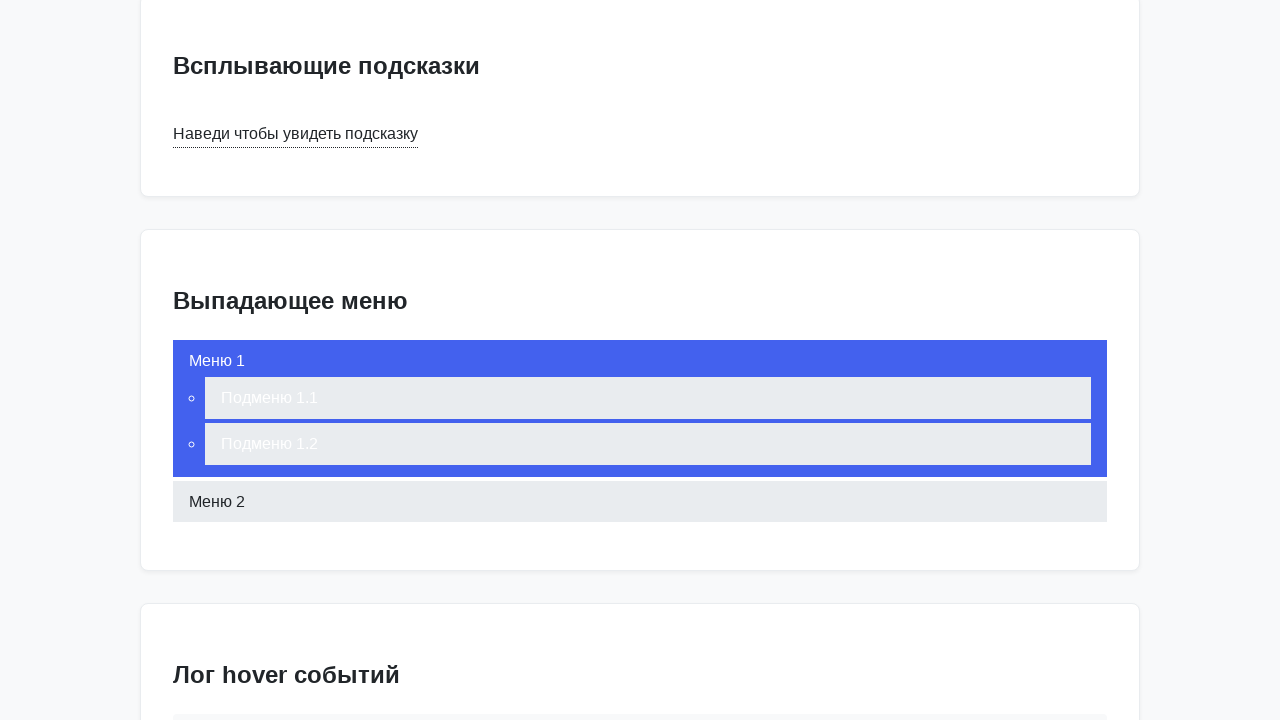

Submenu became visible after hover
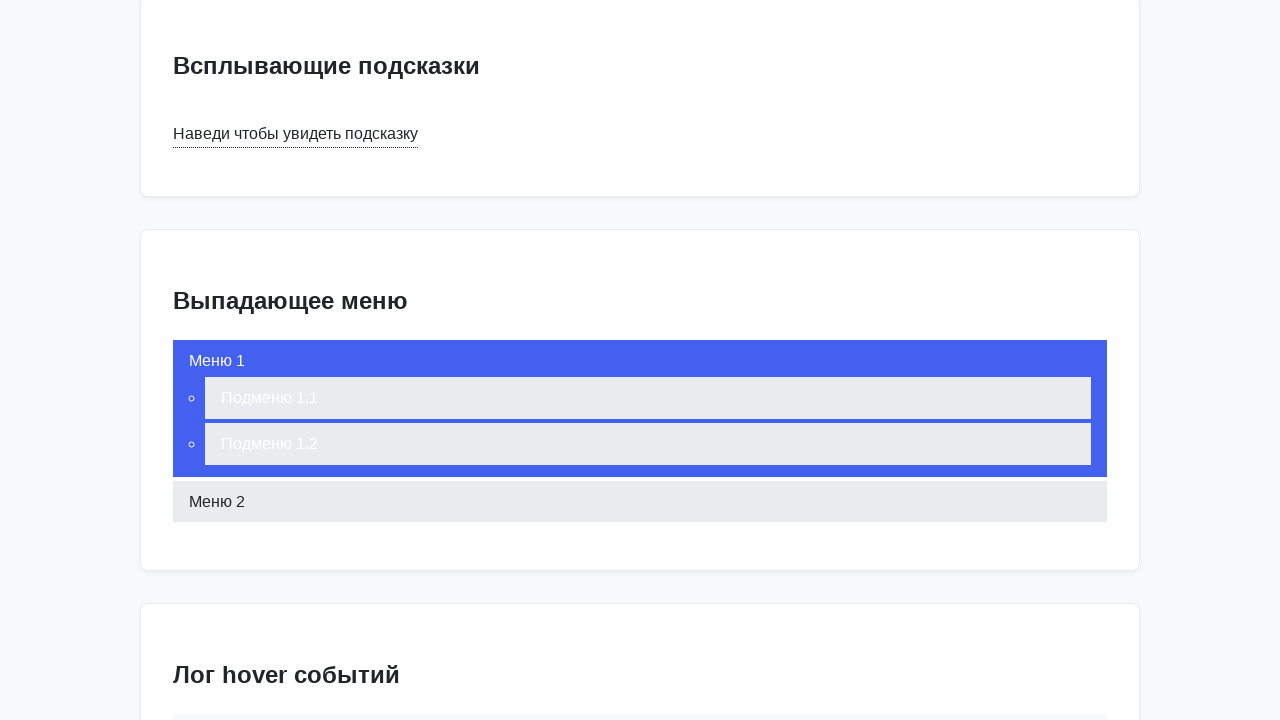

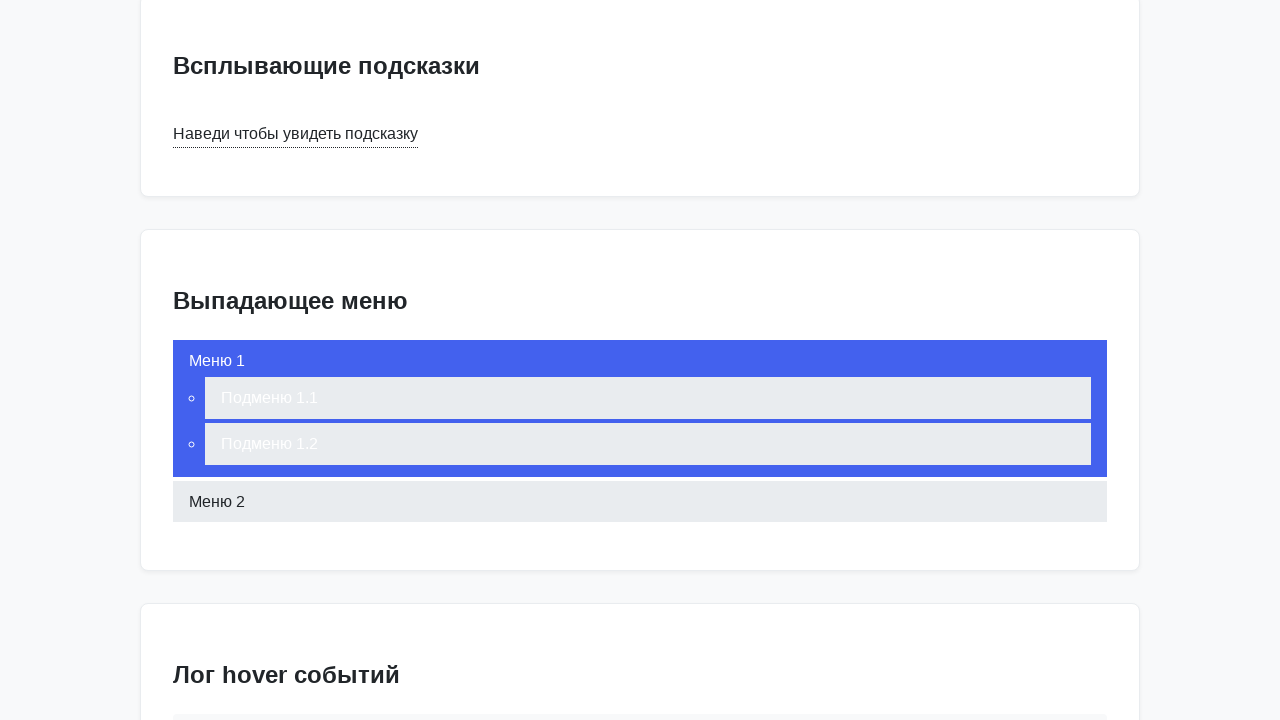